Navigates to a table page, locates a specific user row (Frank), and clicks the edit link for that user

Starting URL: http://the-internet.herokuapp.com/tables

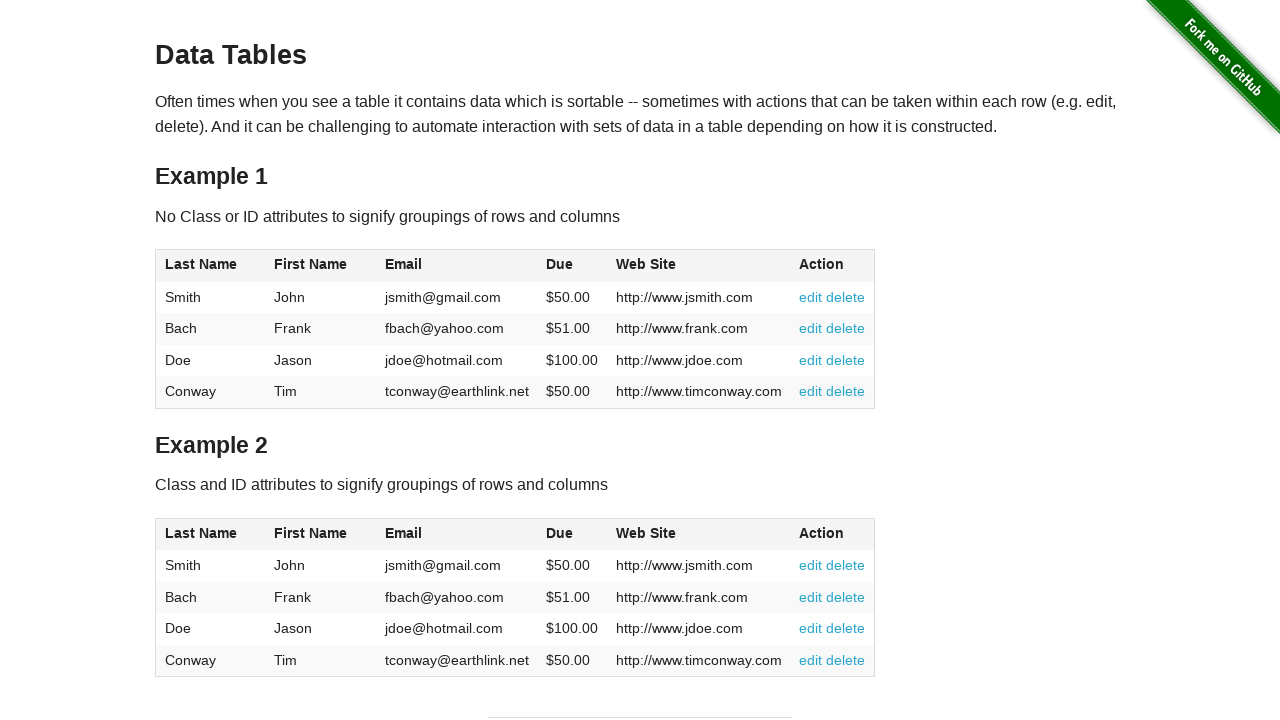

Waited for table to load
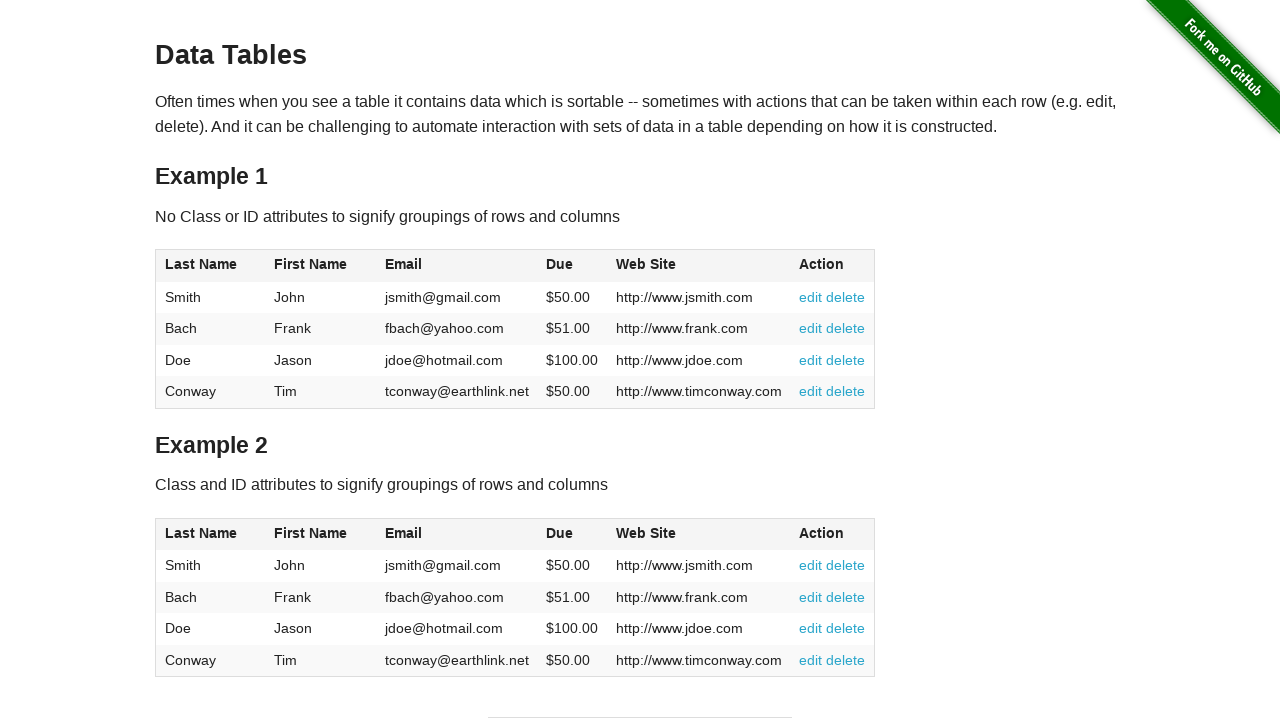

Located Frank's row in the table
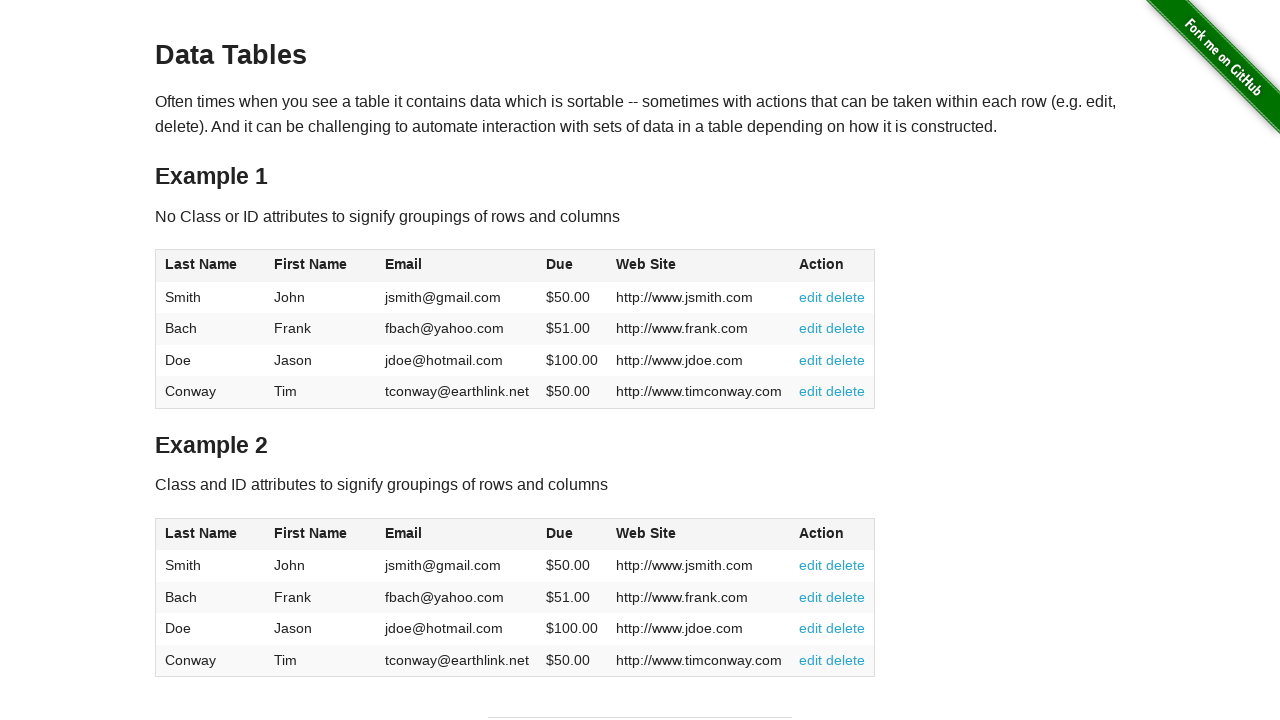

Clicked the edit link for Frank at (811, 328) on #table1 tbody tr >> internal:has-text="Frank"i >> internal:text="edit"i
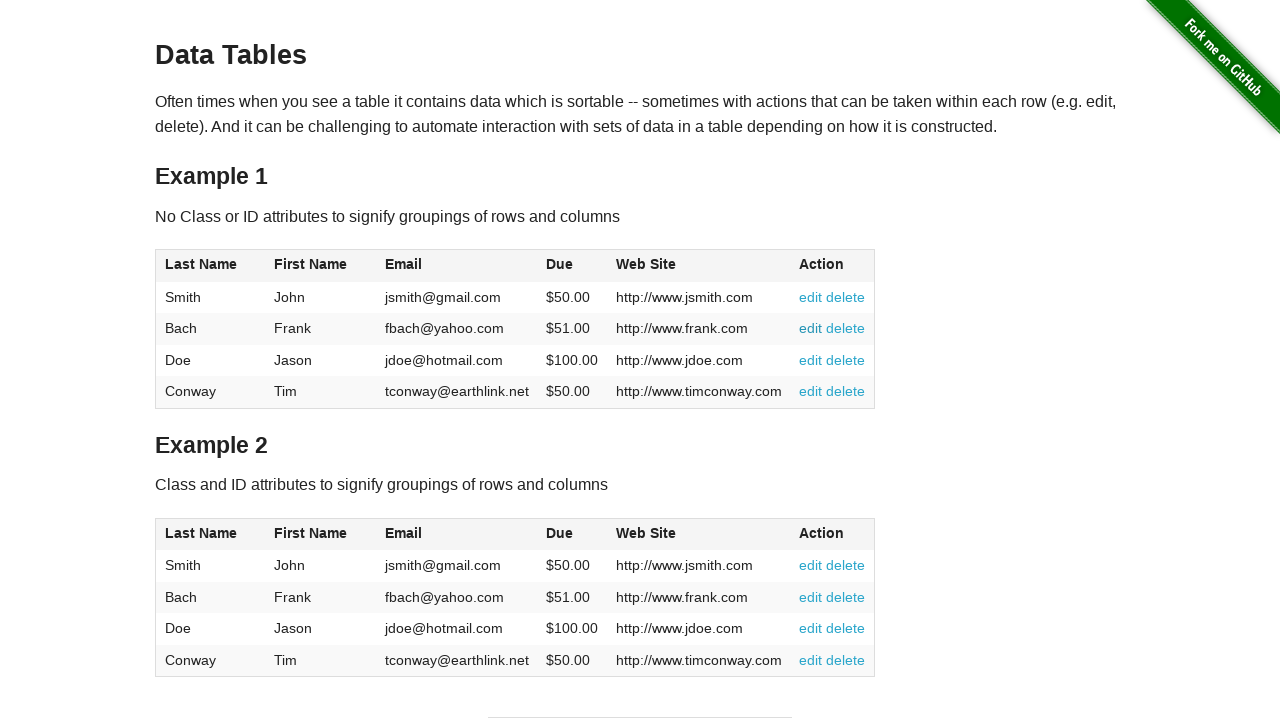

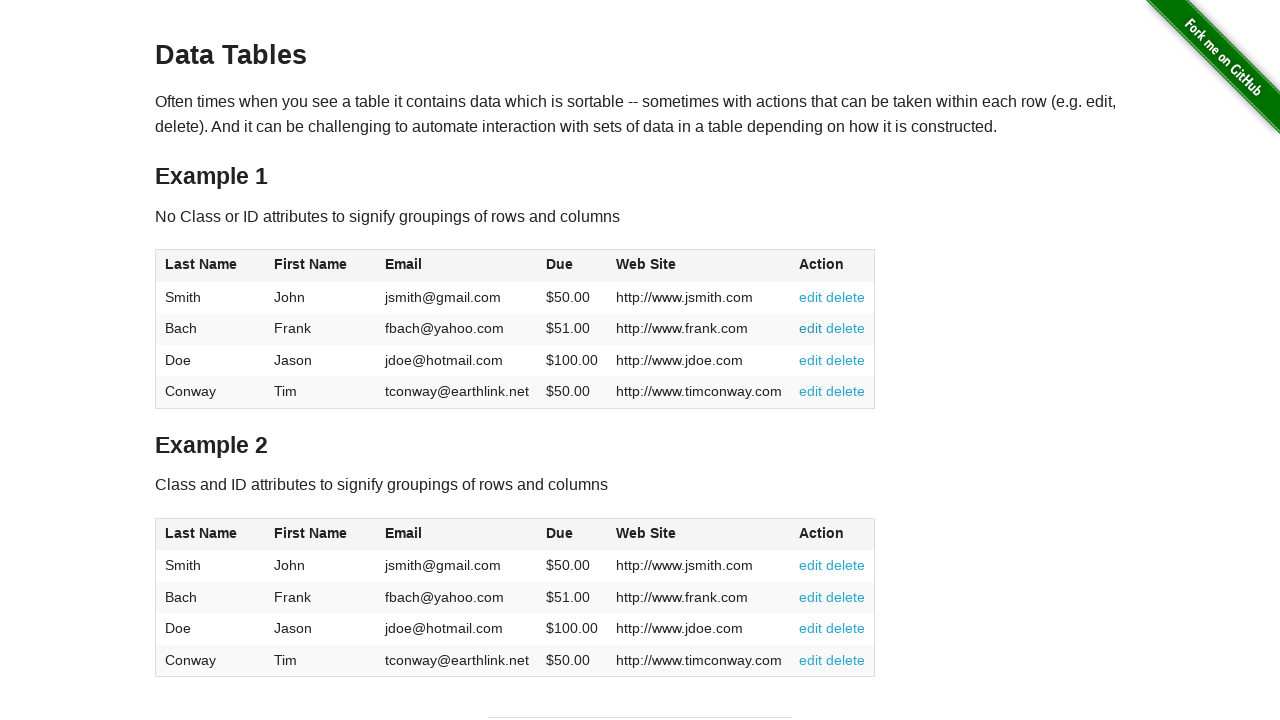